Tests dropdown selection functionality on a registration form by selecting options using different methods: by index, by value, and by visible text

Starting URL: https://demo.automationtesting.in/Register.html

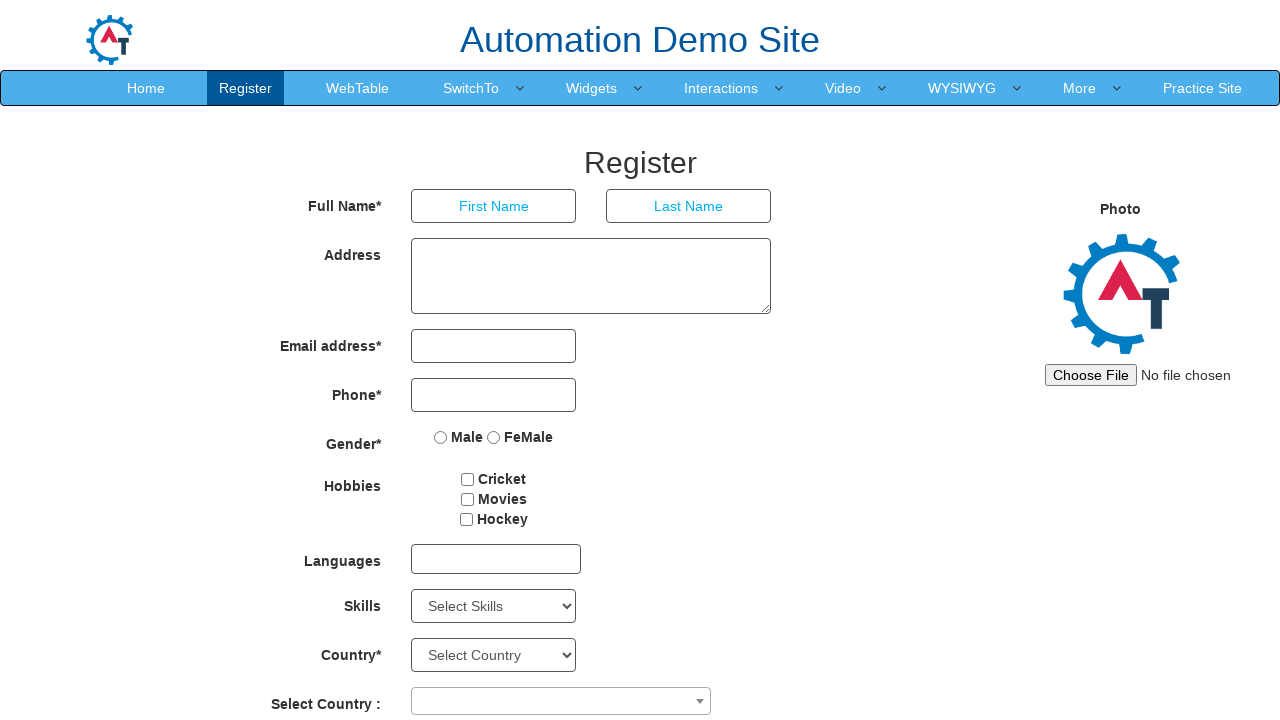

Selected dropdown option by index 1 in Skills field on #Skills
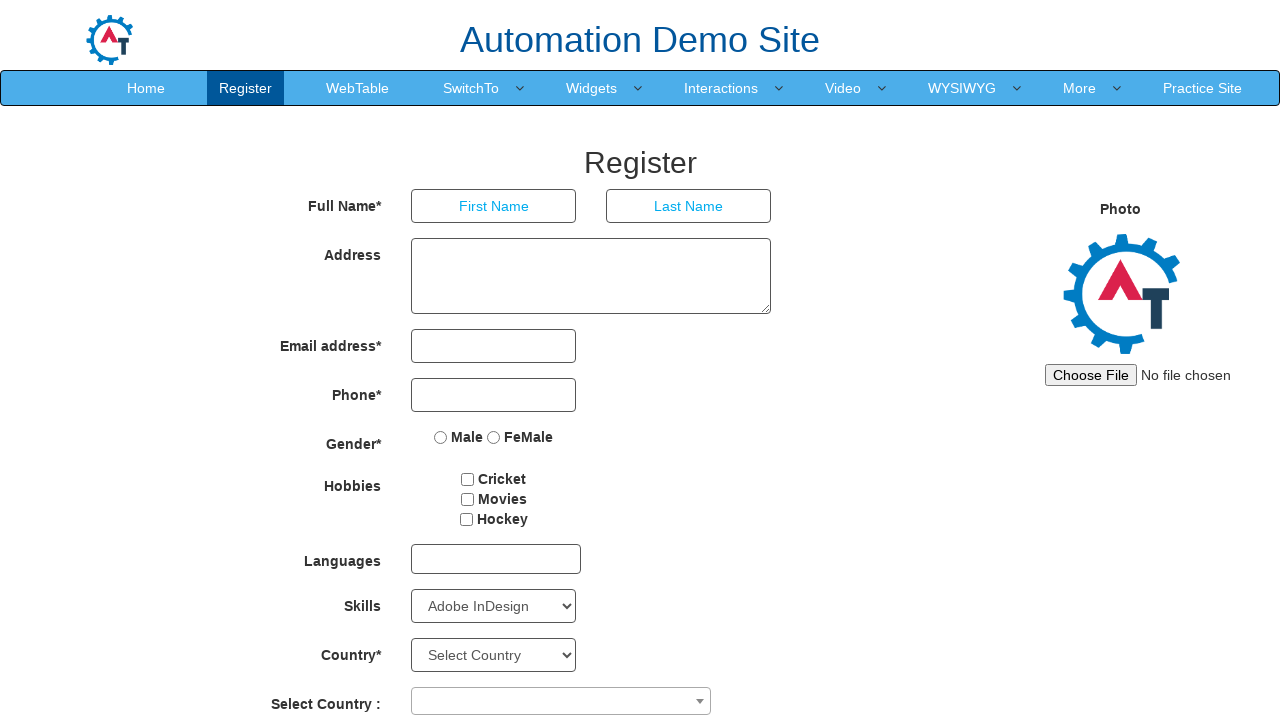

Selected 'Android' option by value in Skills dropdown on #Skills
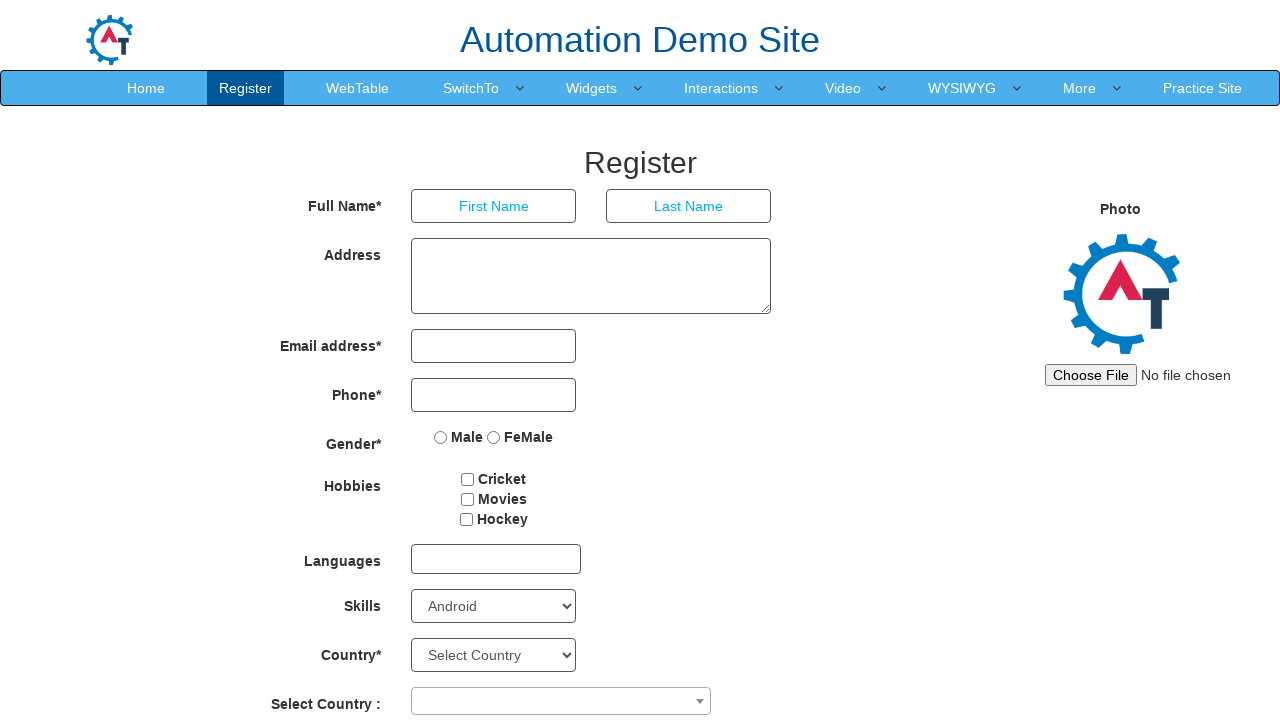

Selected 'Analytics' option by visible text in Skills dropdown on #Skills
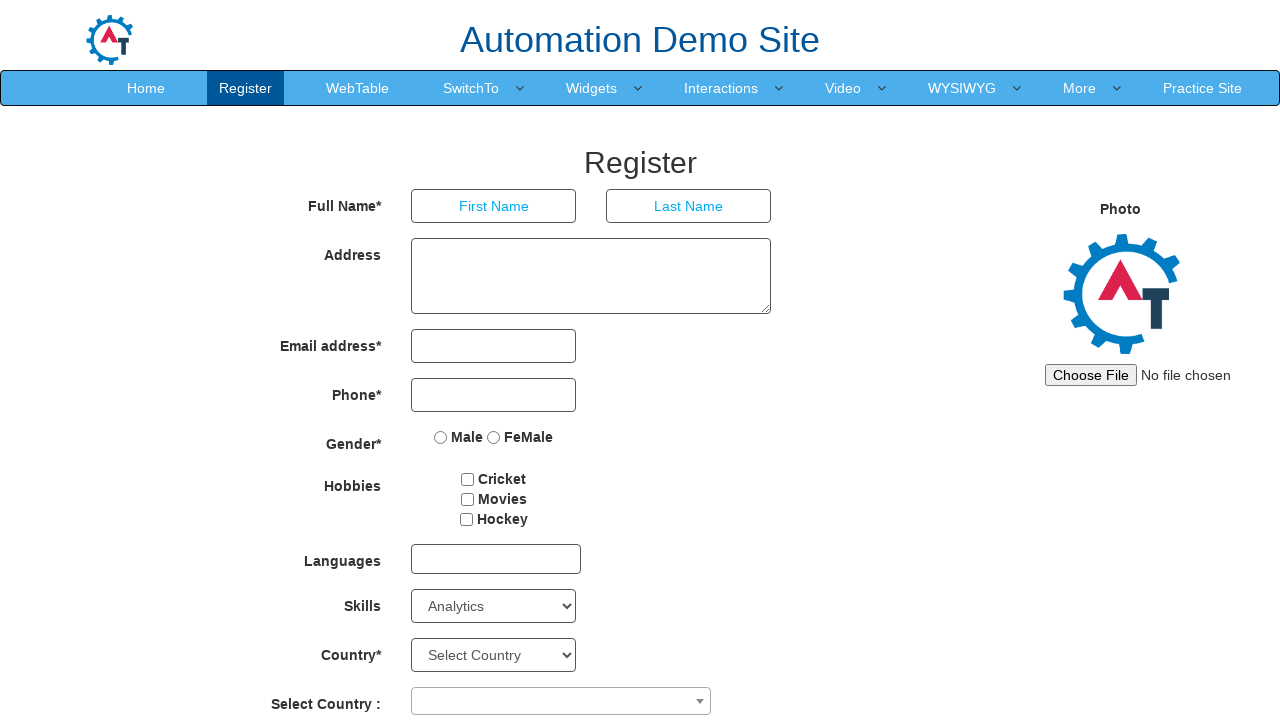

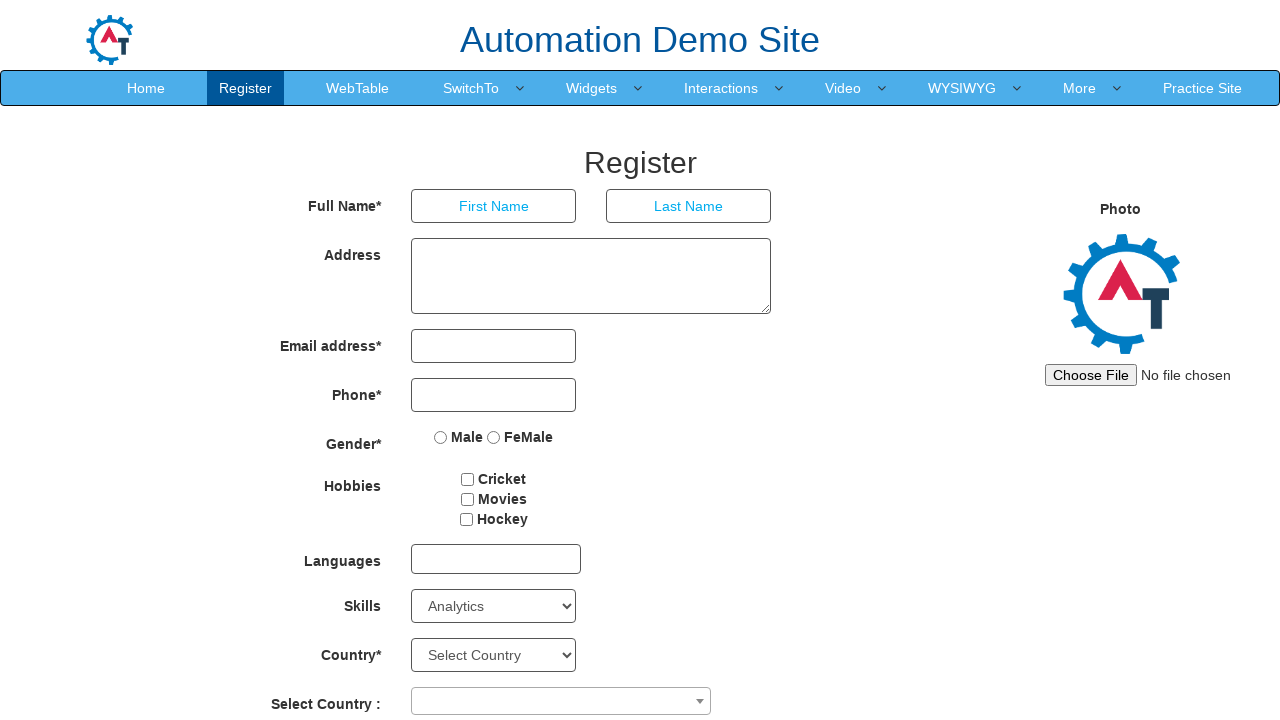